Tests that clear completed button is hidden when no items are completed

Starting URL: https://demo.playwright.dev/todomvc

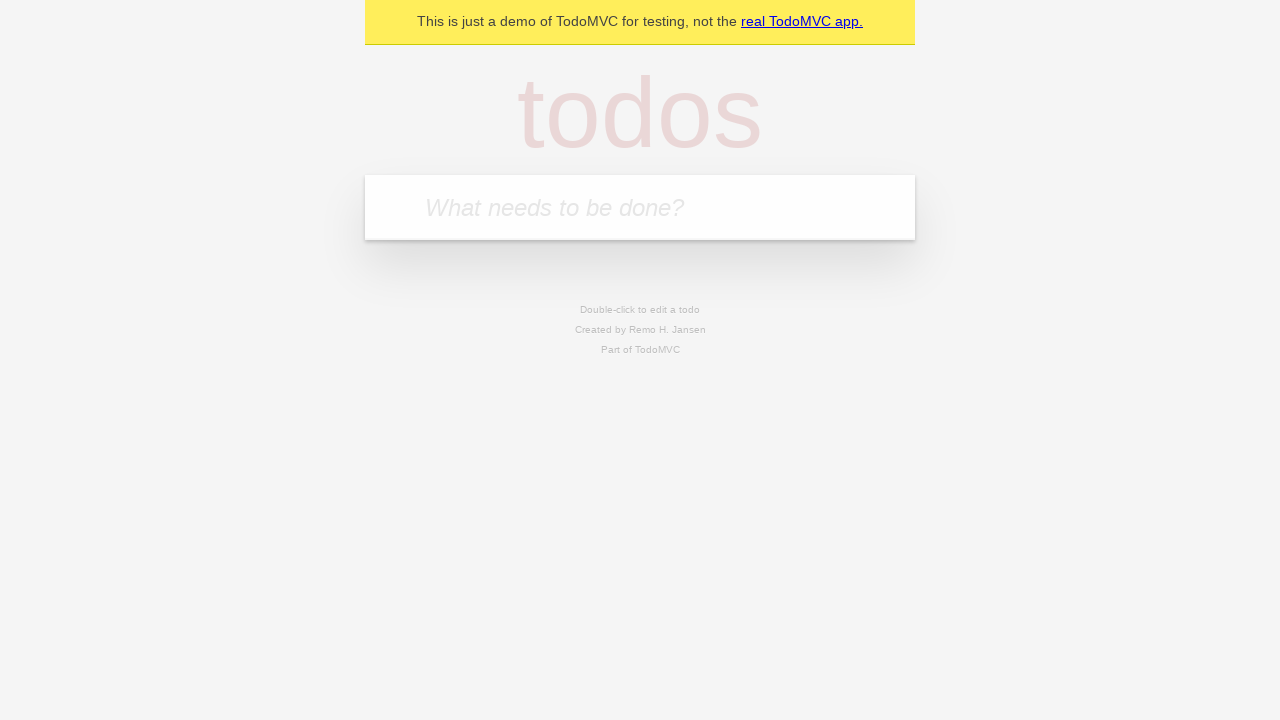

Filled first todo input with 'buy some cheese' on .new-todo
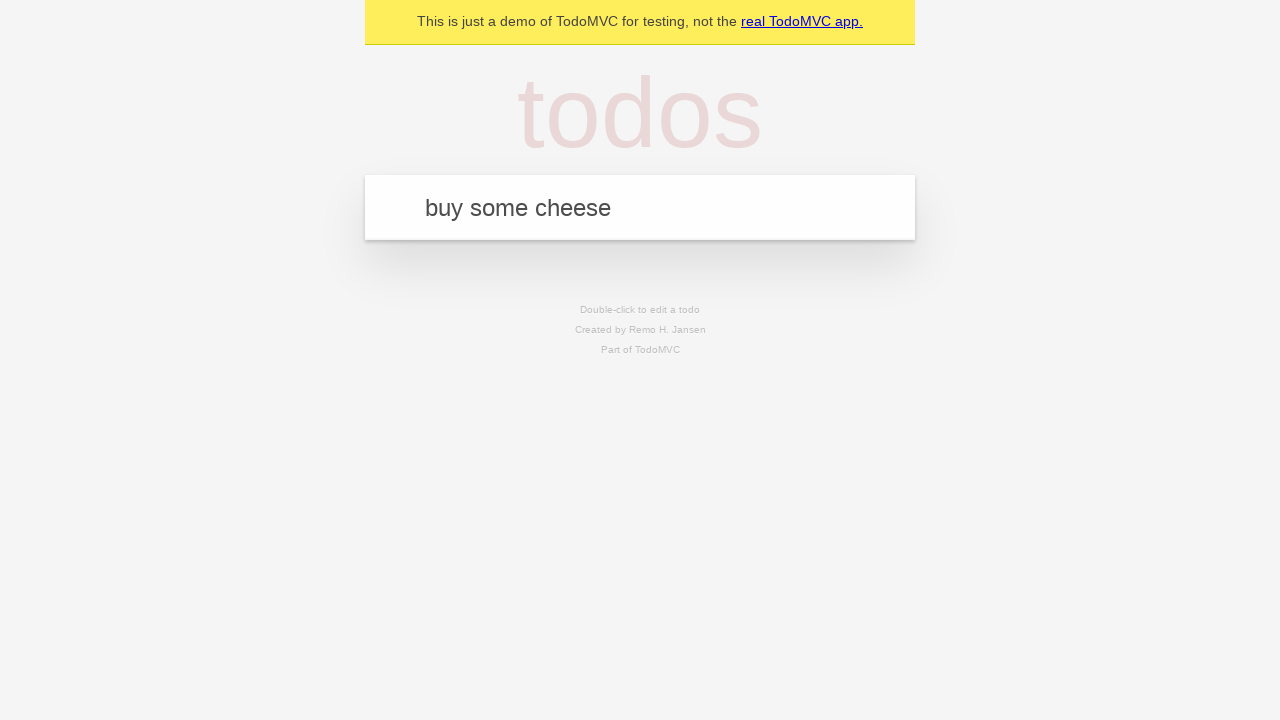

Pressed Enter to add first todo on .new-todo
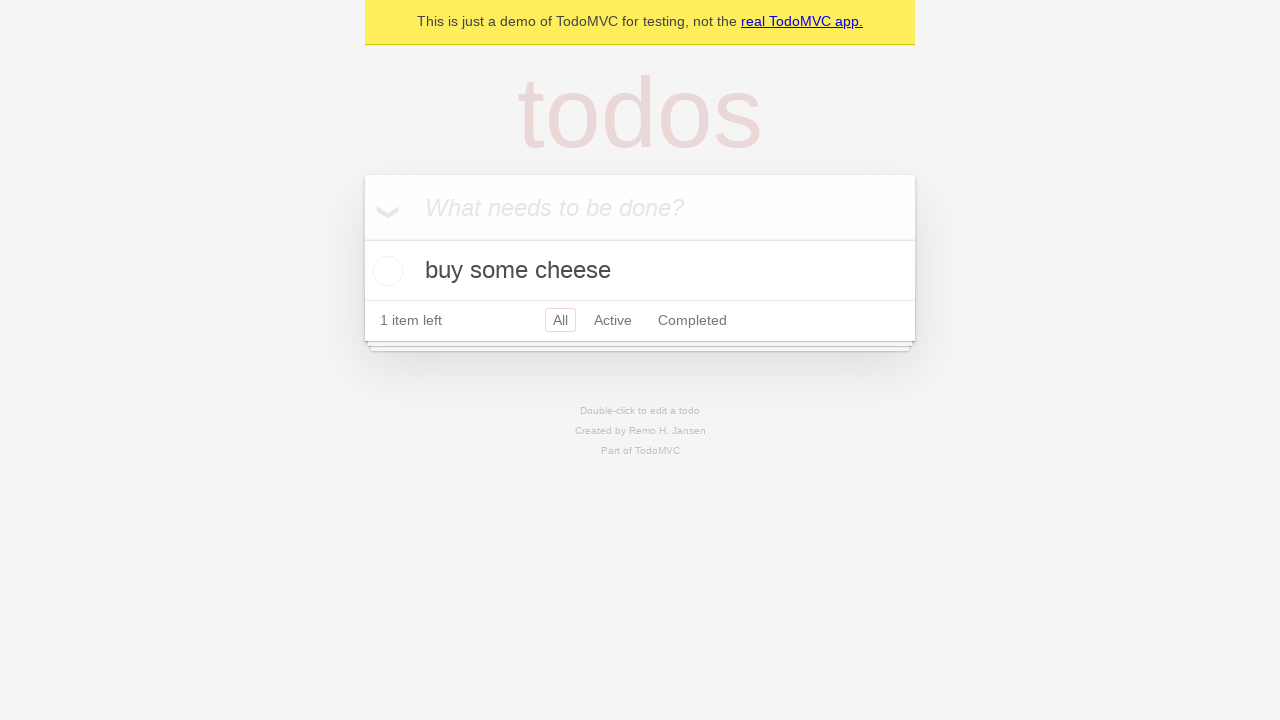

Filled second todo input with 'feed the cat' on .new-todo
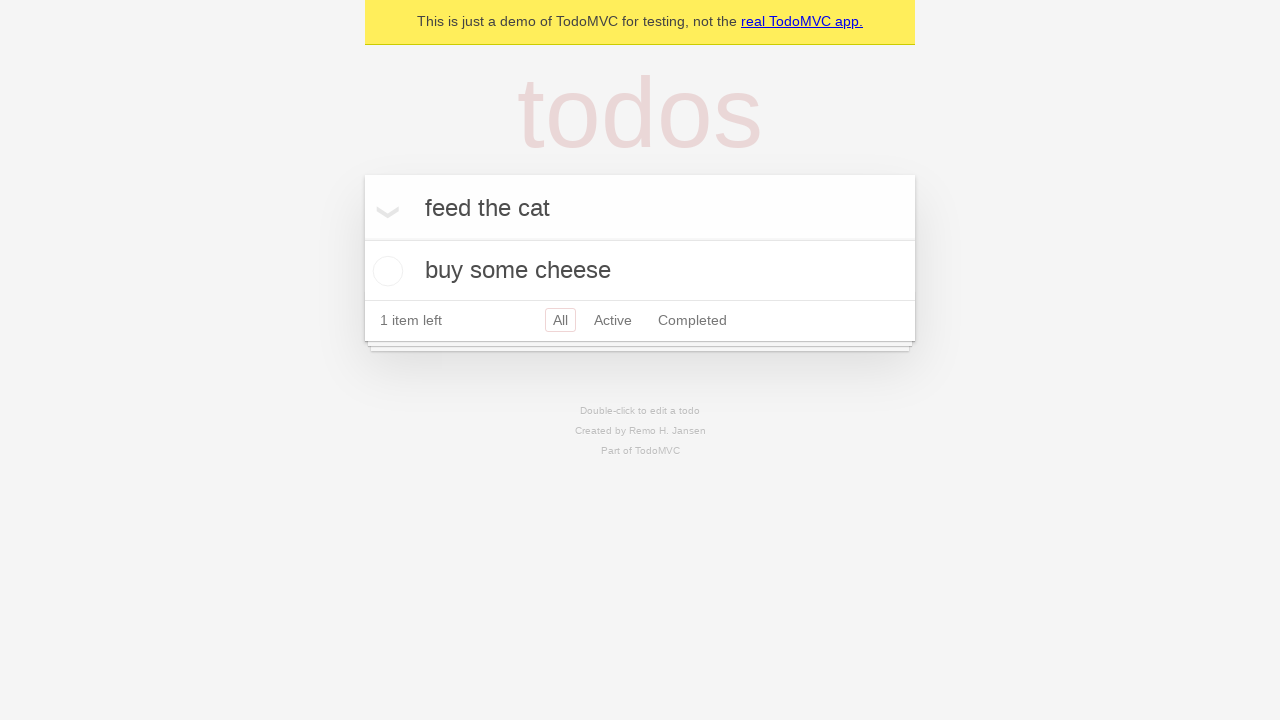

Pressed Enter to add second todo on .new-todo
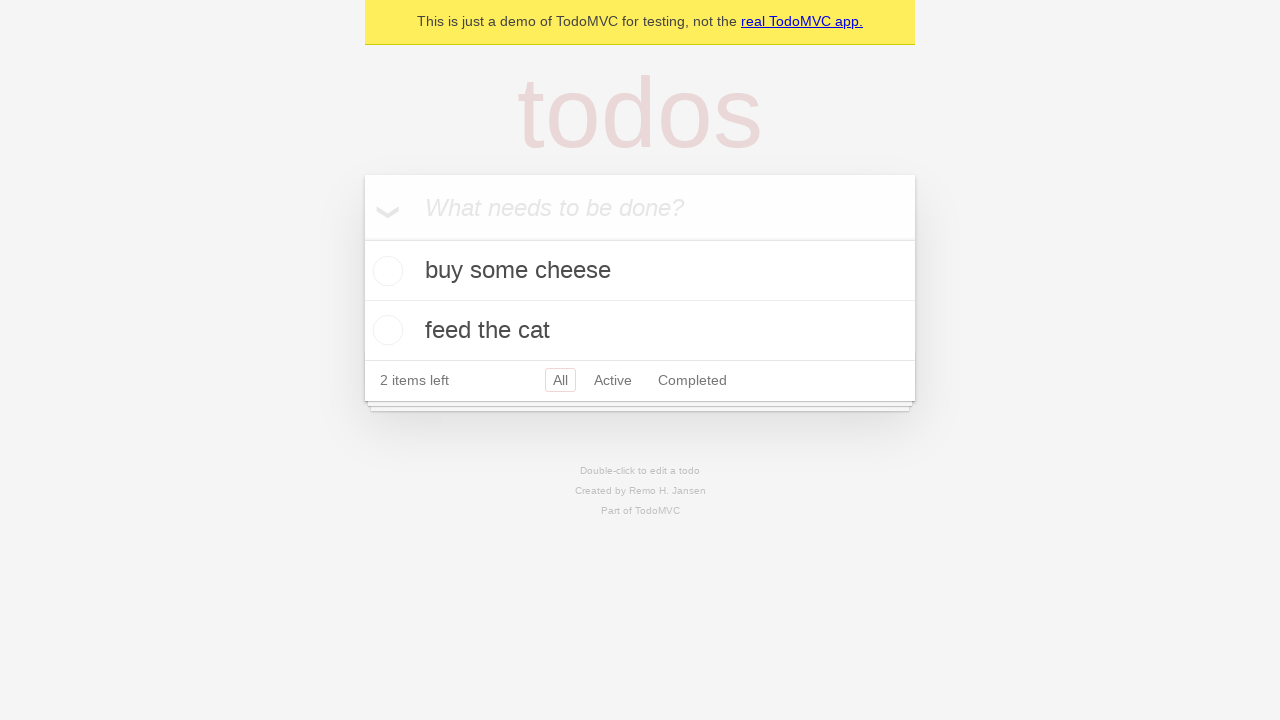

Filled third todo input with 'book a doctors appointment' on .new-todo
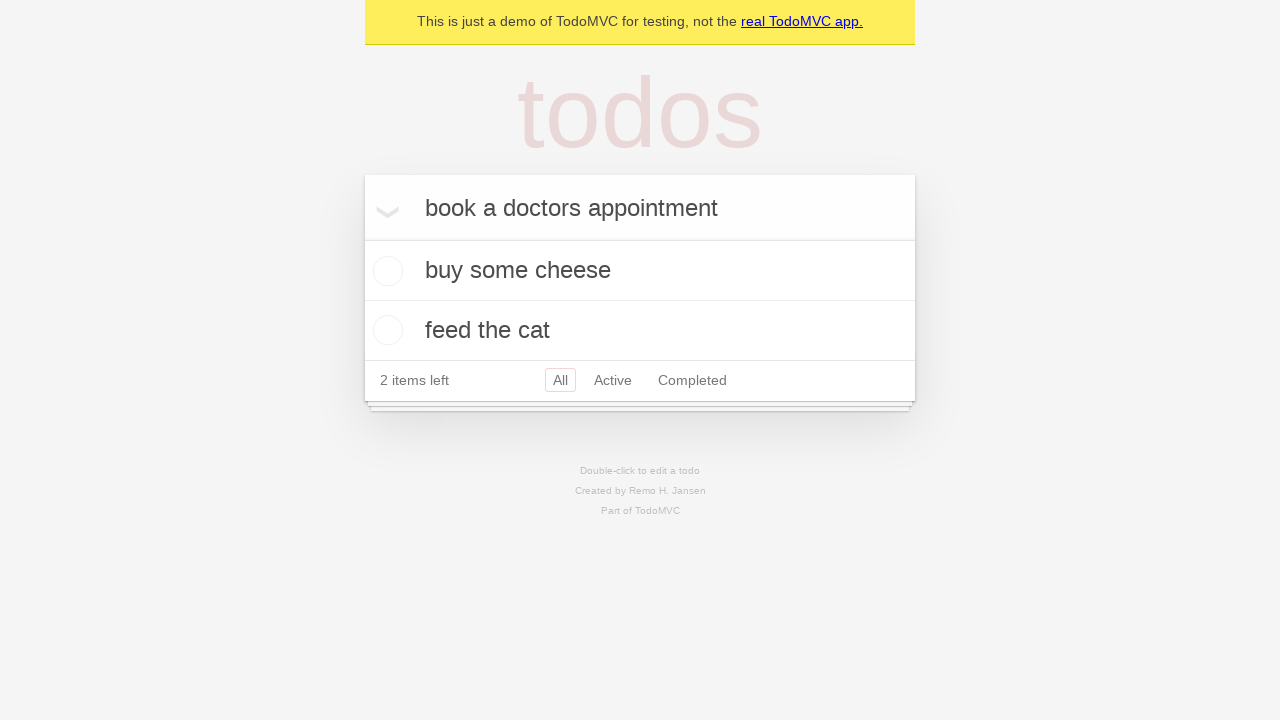

Pressed Enter to add third todo on .new-todo
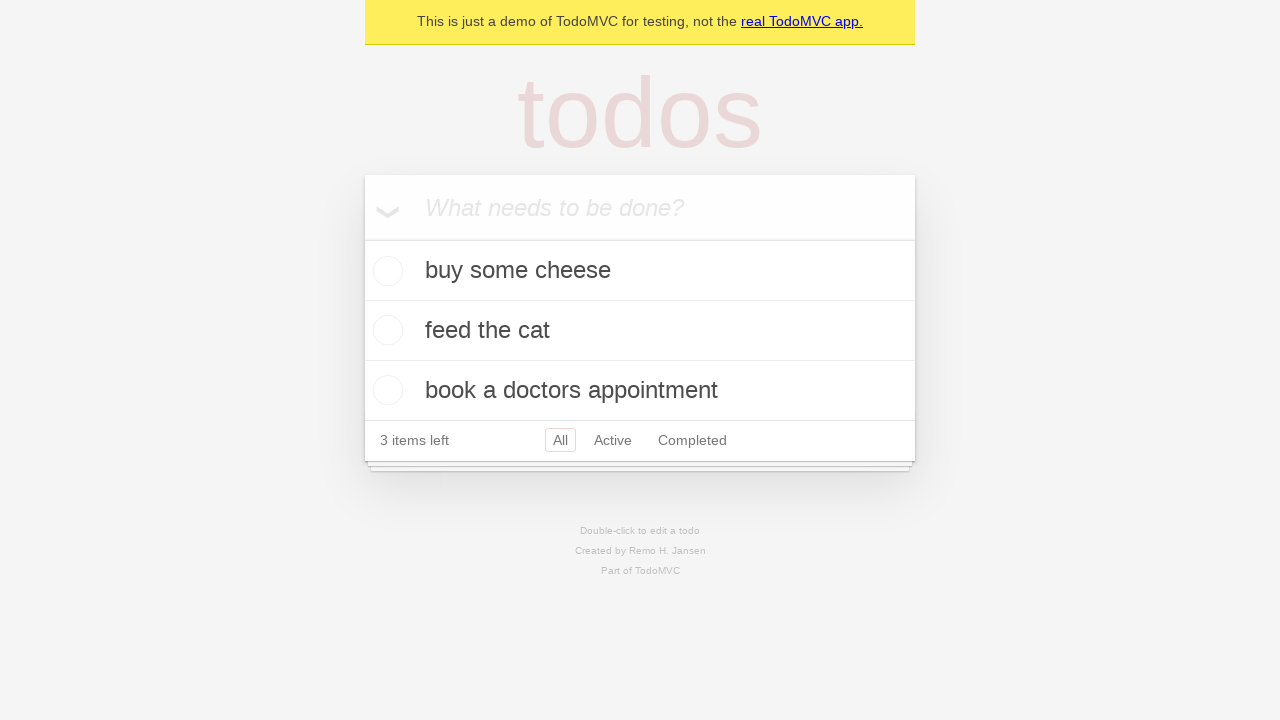

Checked the first todo as completed at (385, 271) on .todo-list li .toggle >> nth=0
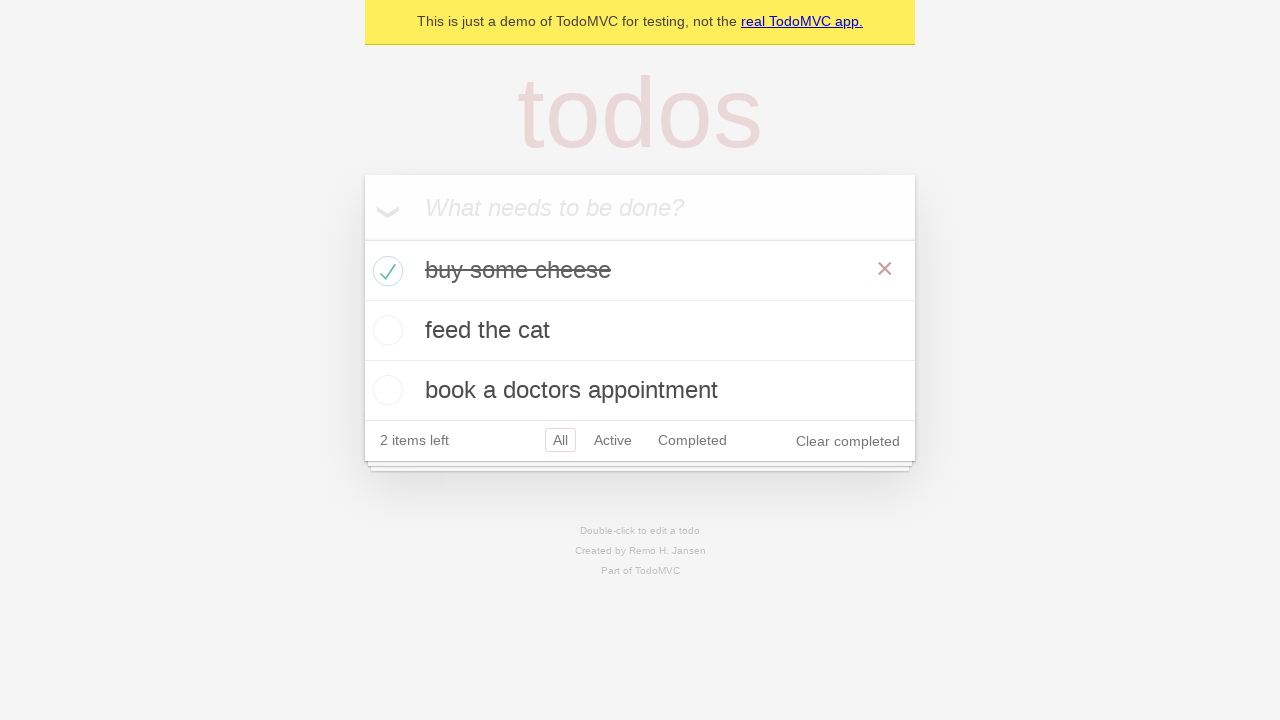

Clicked clear completed button to remove completed todos at (848, 441) on .clear-completed
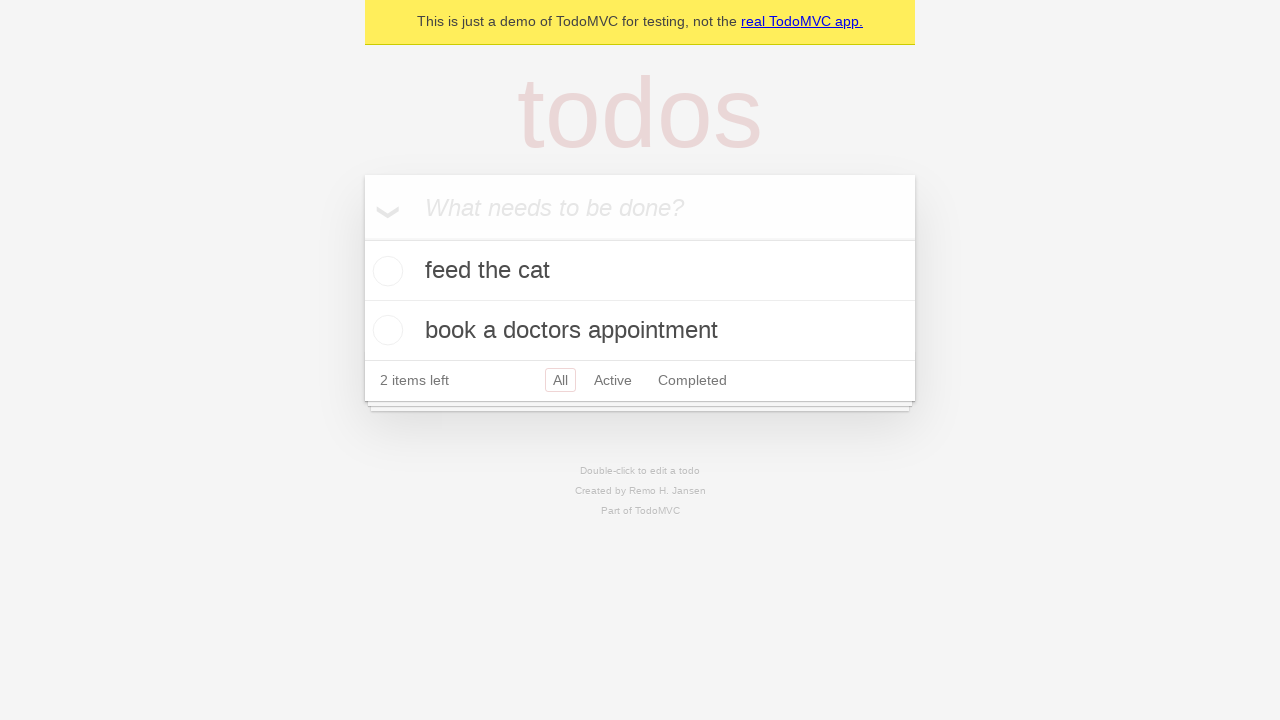

Waited 500ms for clear completed button to be hidden
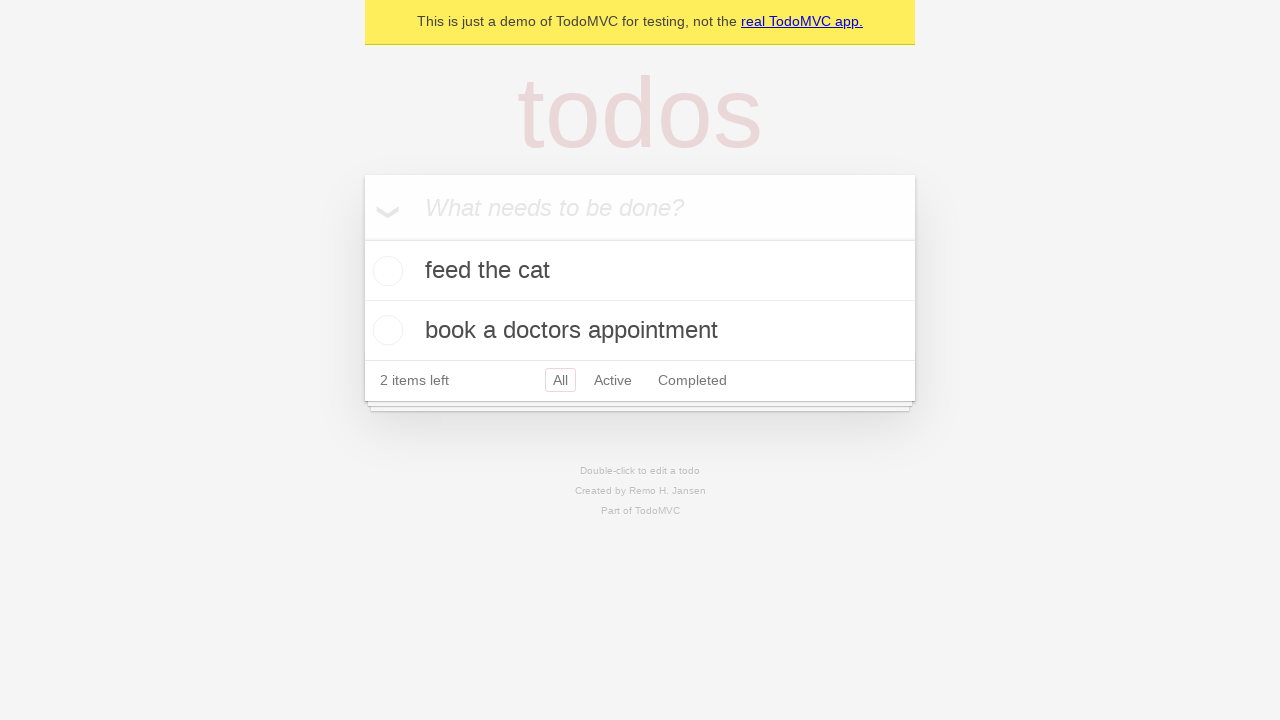

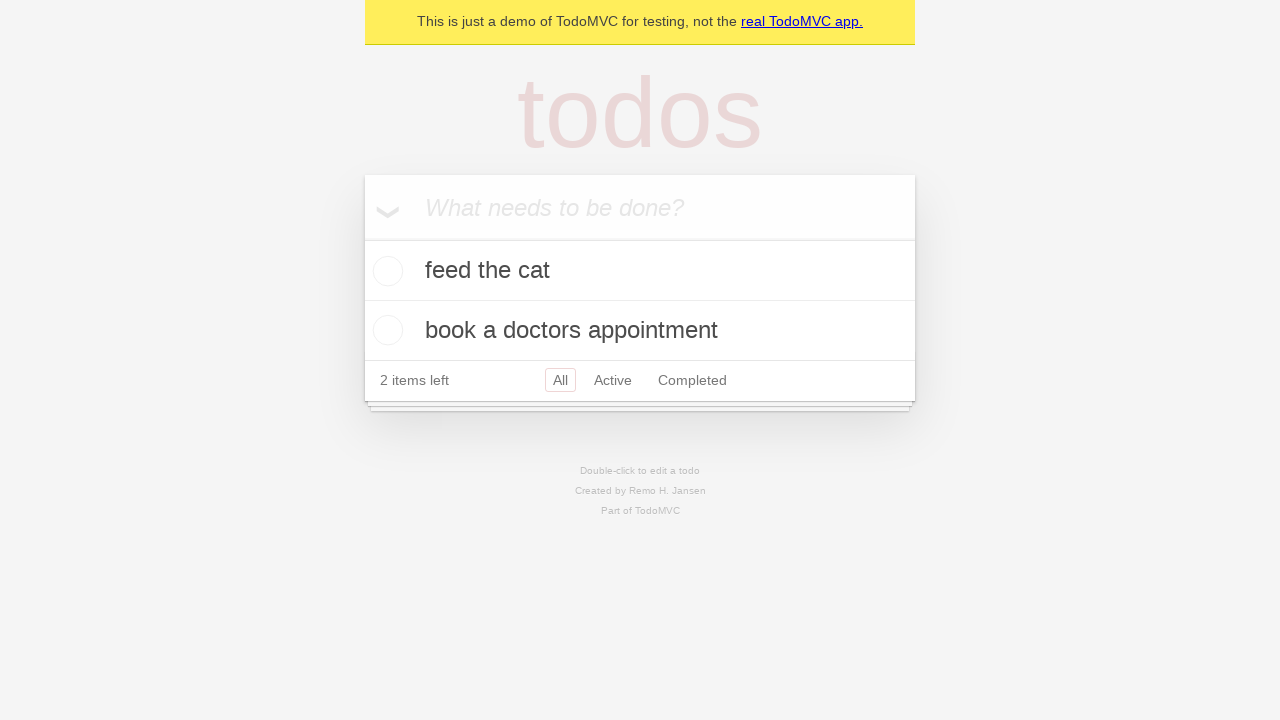